Tests the AngularJS homepage's two-way data binding demo by entering text into an input field and verifying it appears in the bound display element

Starting URL: https://angularjs.org/

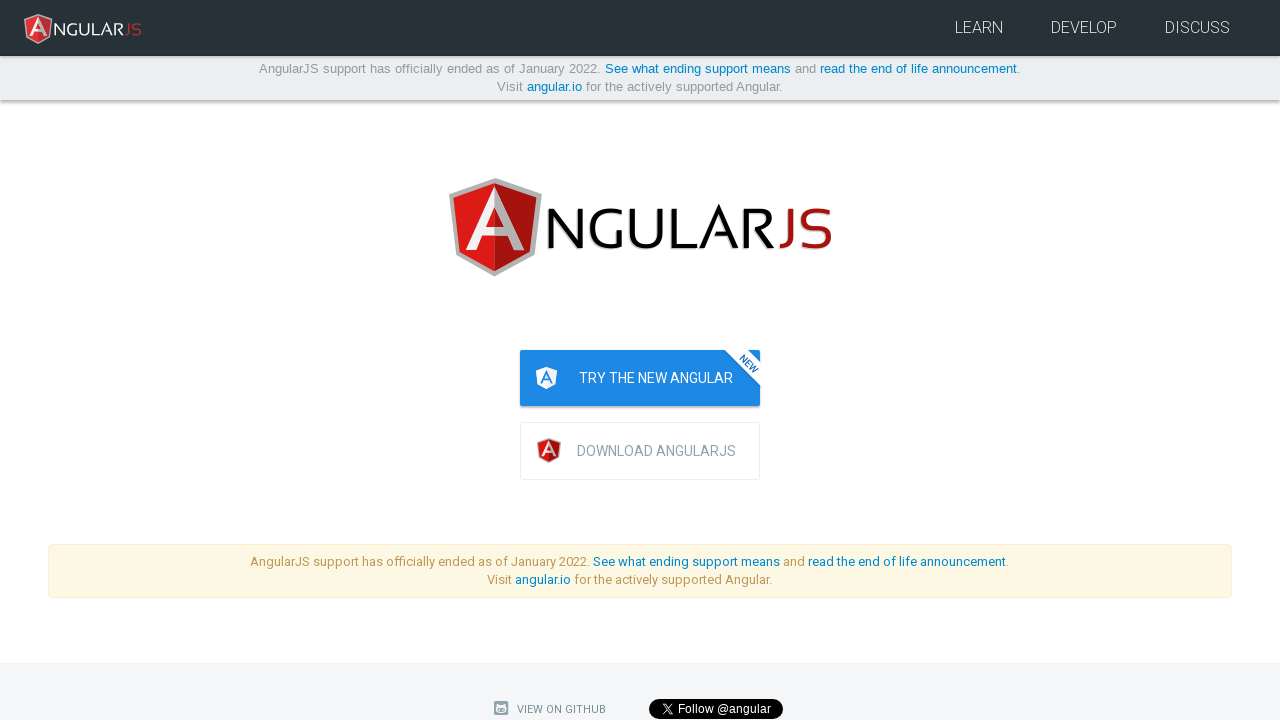

Waited for input field with ng-model='yourName' to be visible
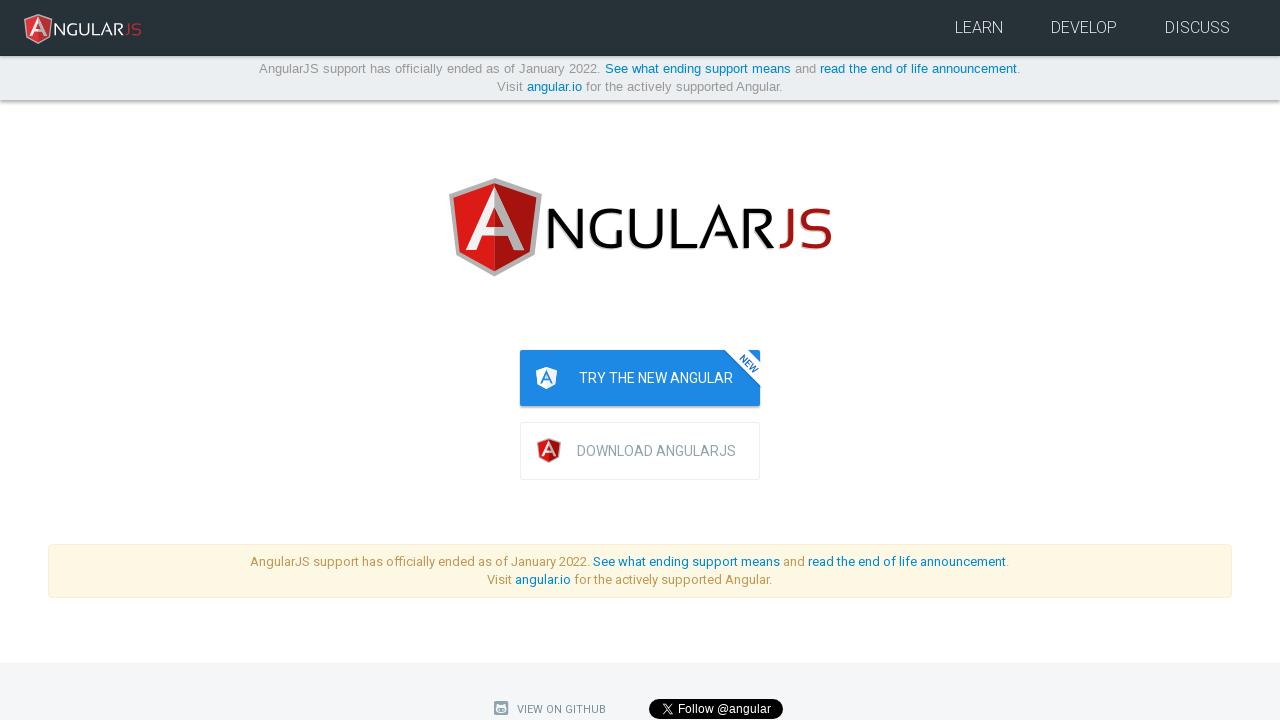

Scrolled input field into view
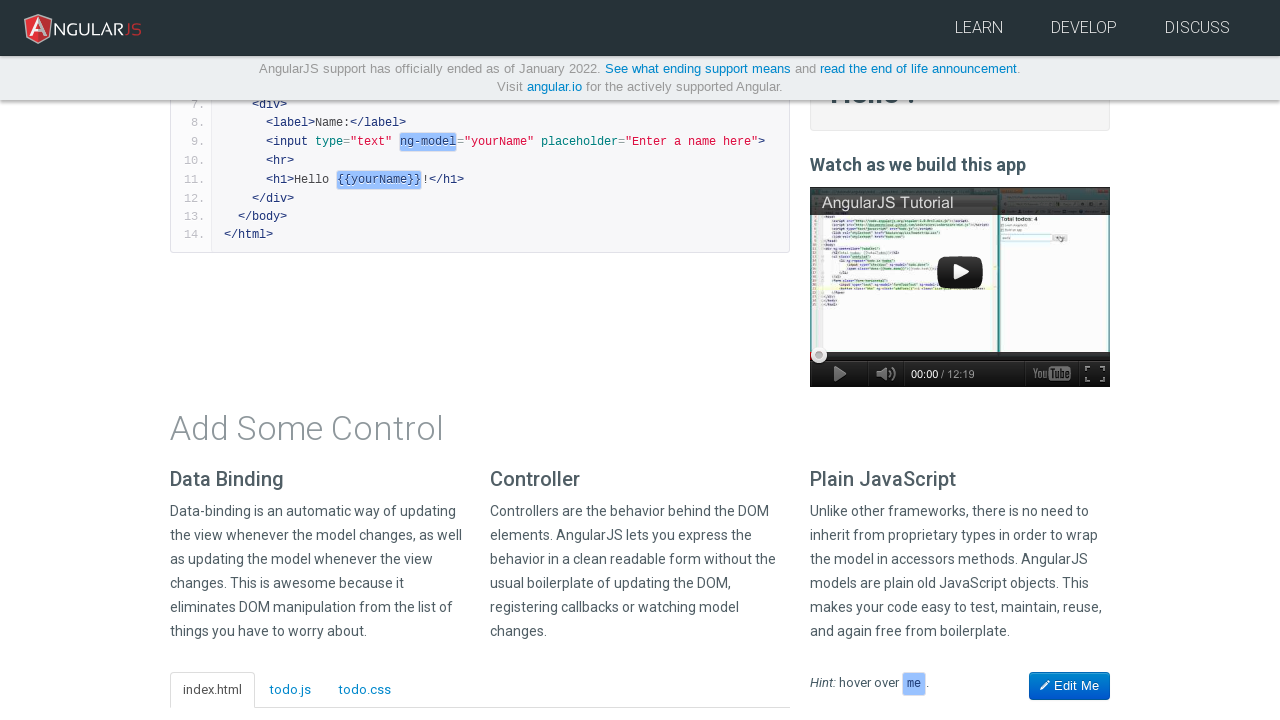

Entered 'TestUser123' into the input field on input[ng-model='yourName']
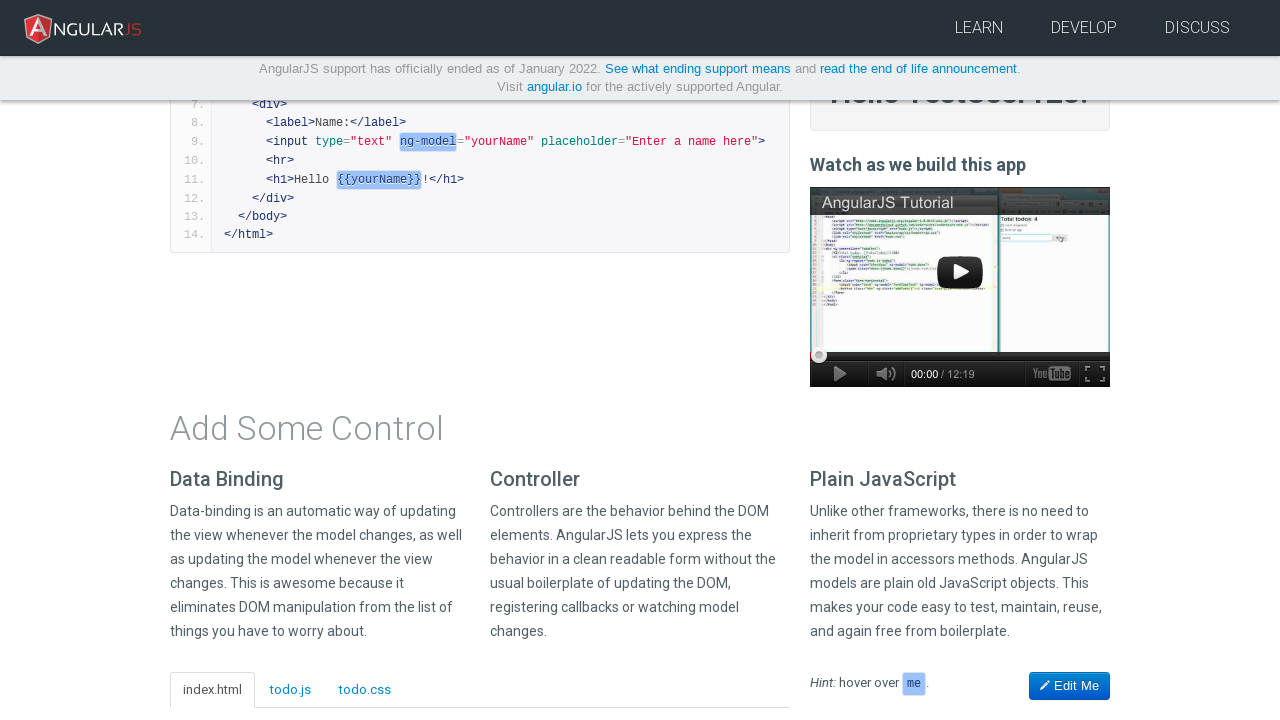

Retrieved text content from bound display element
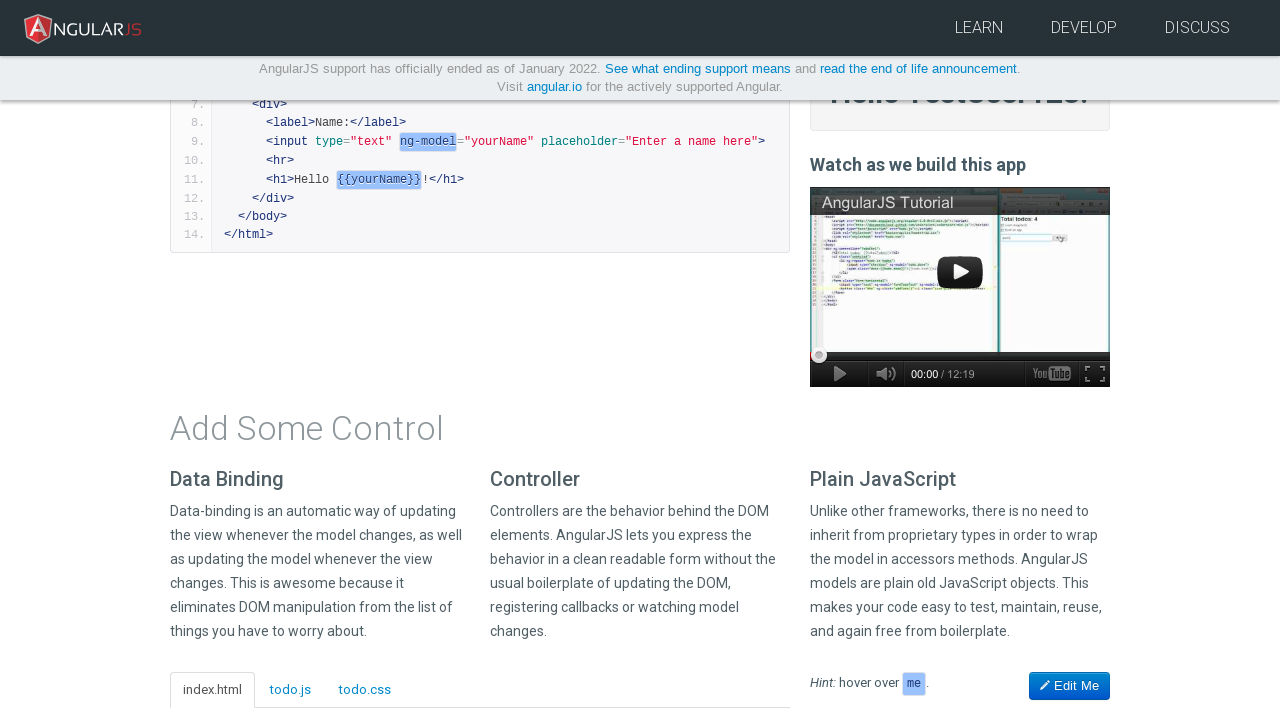

Verified two-way data binding: entered text appears in bound element
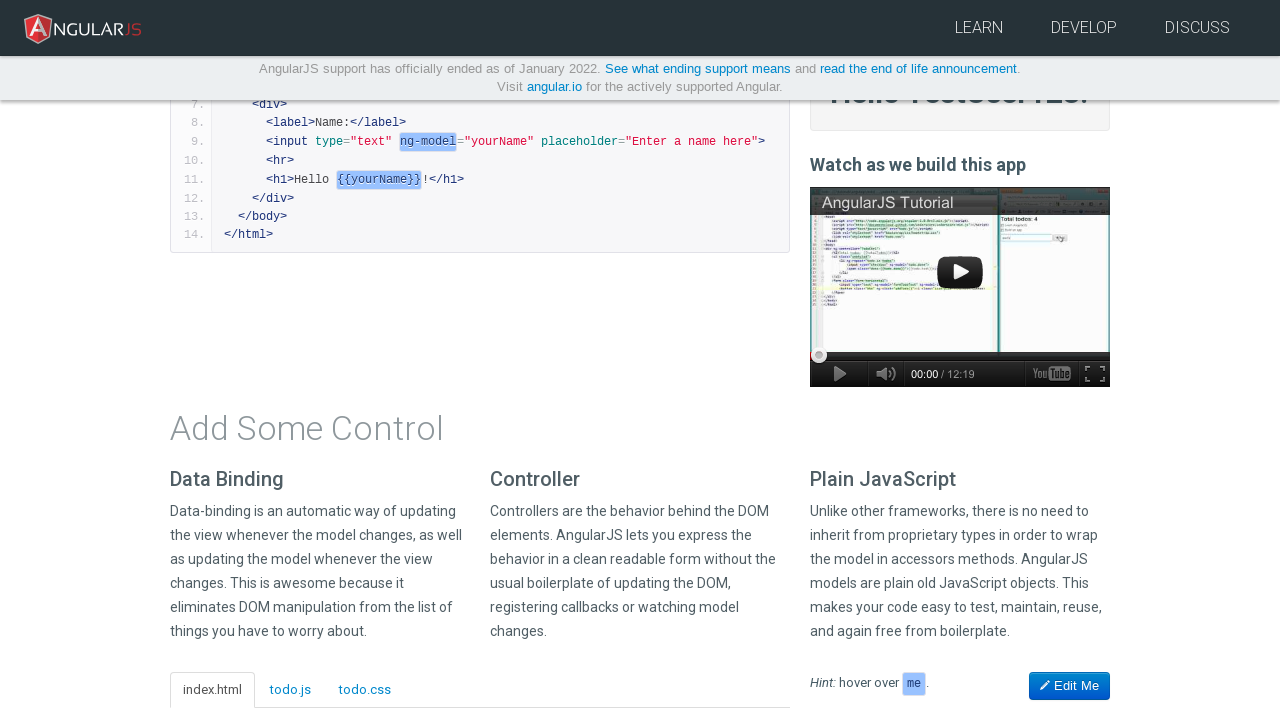

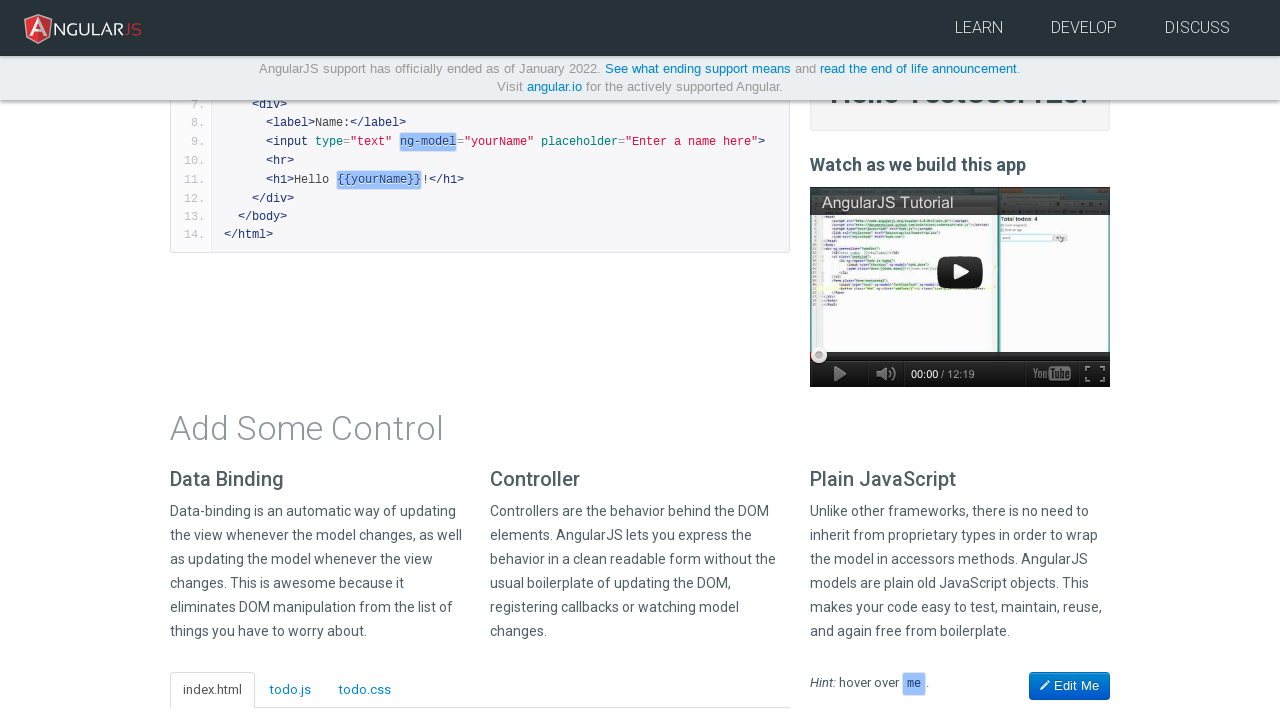